Tests basic browser navigation functionality including back, forward, refresh, and navigating to a different URL

Starting URL: https://tesla.com

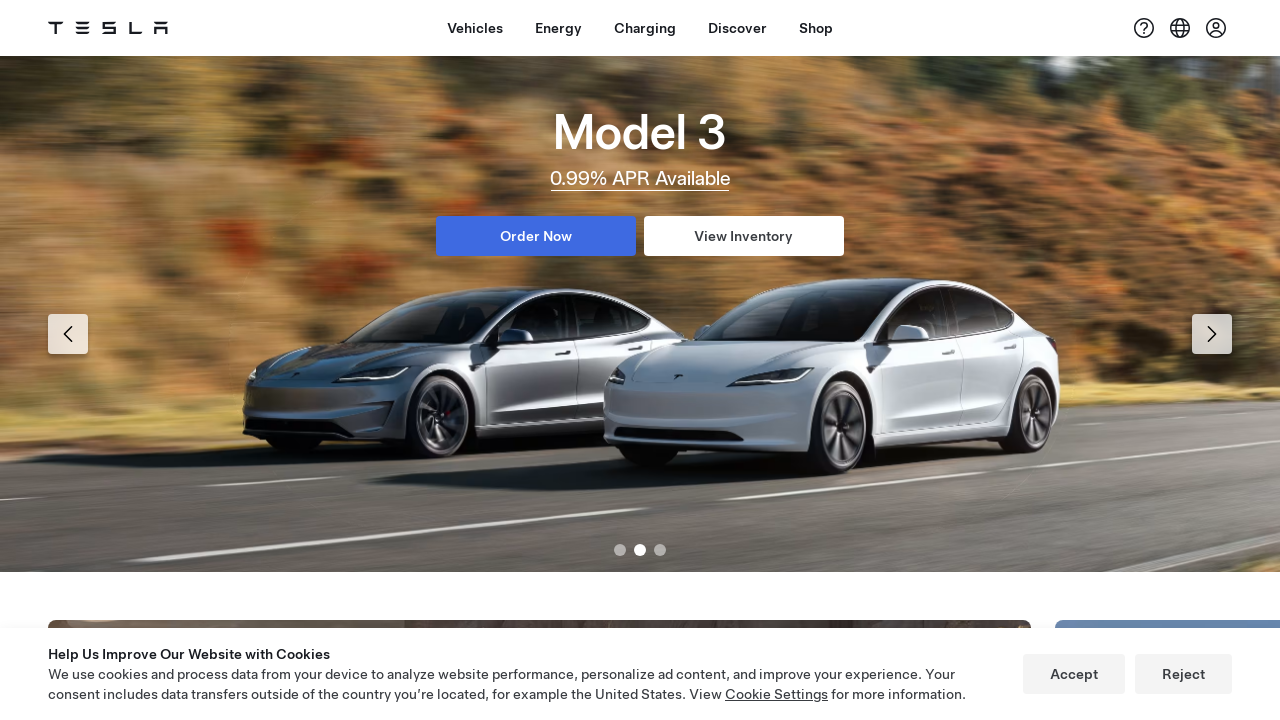

Navigated back using browser back button
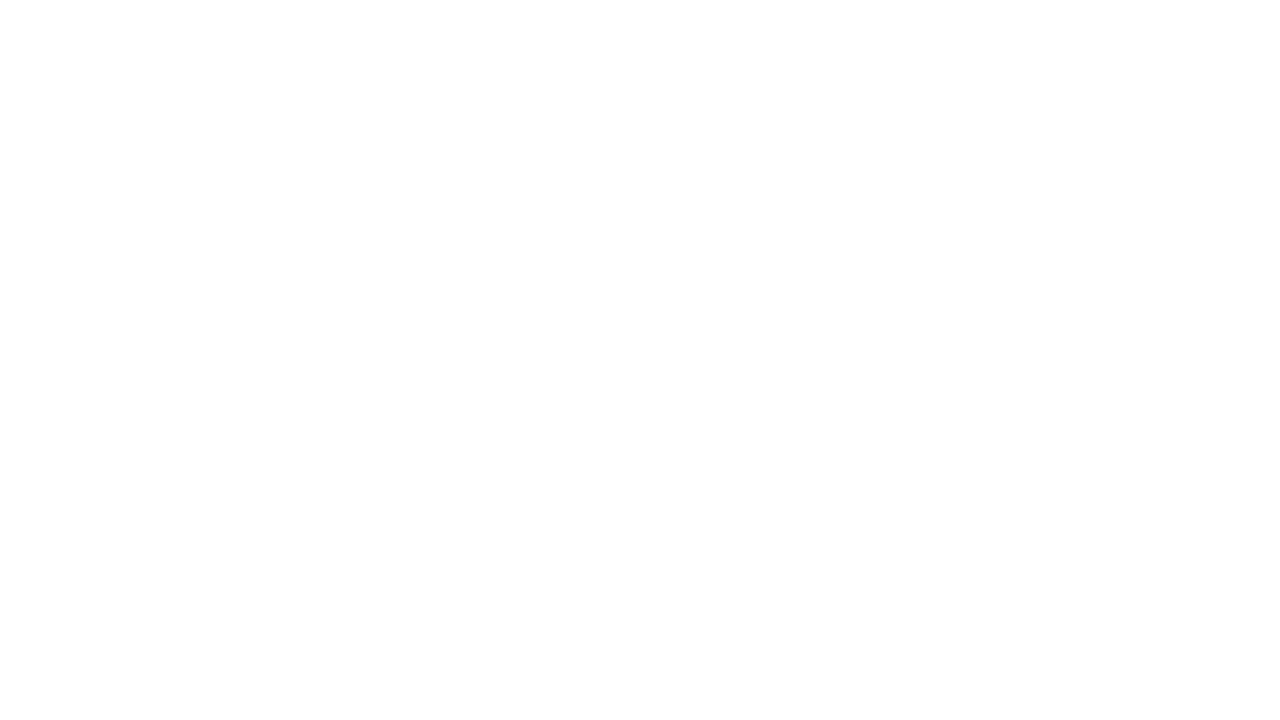

Navigated forward using browser forward button
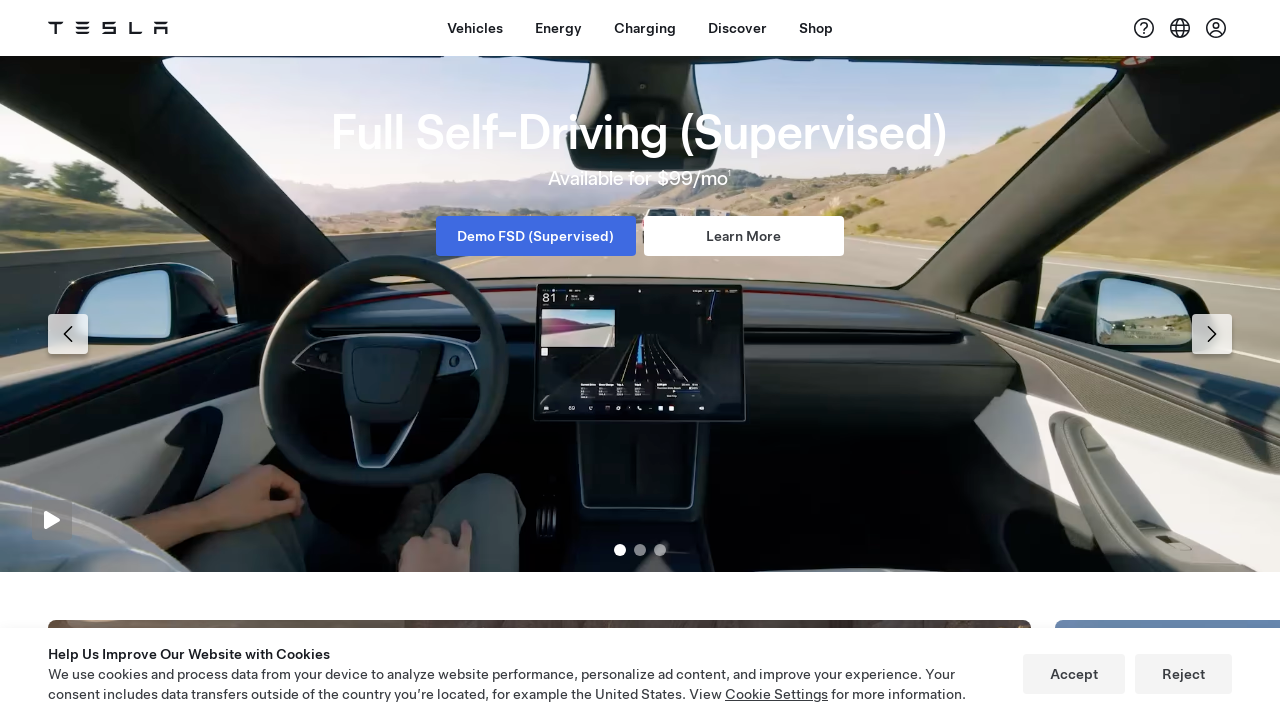

Refreshed the current page
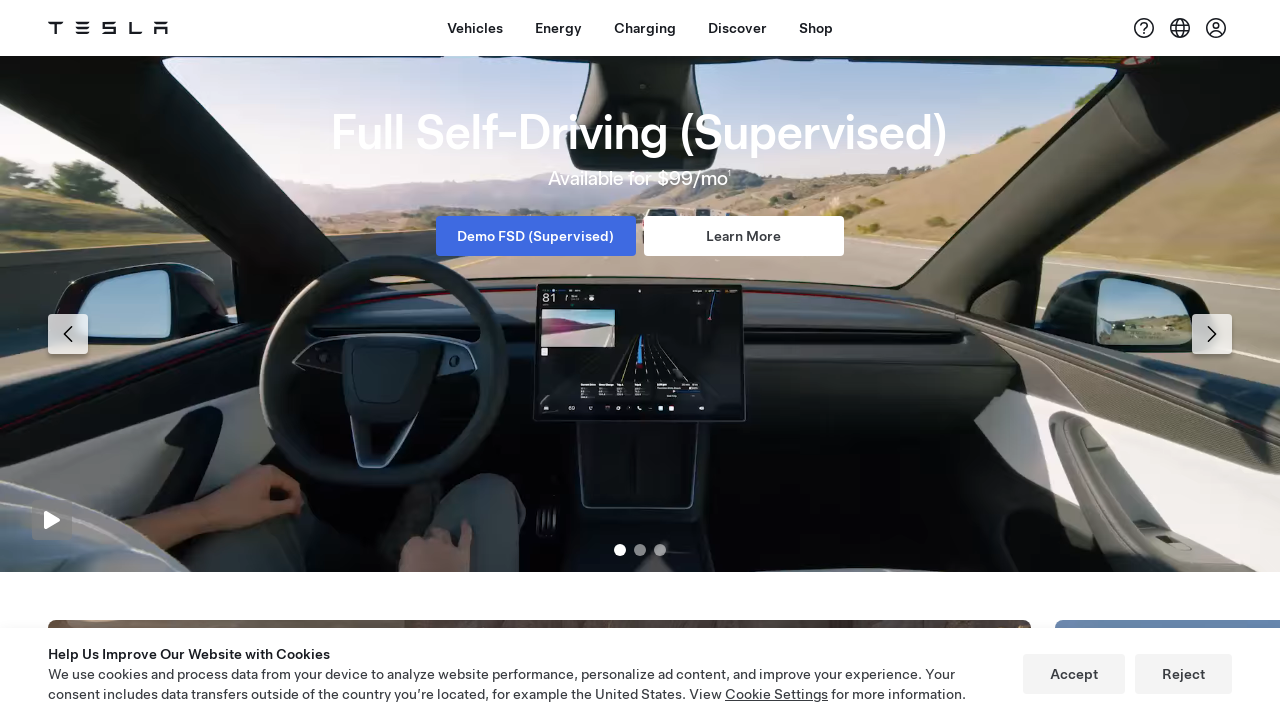

Navigated to https://bestbuy.com
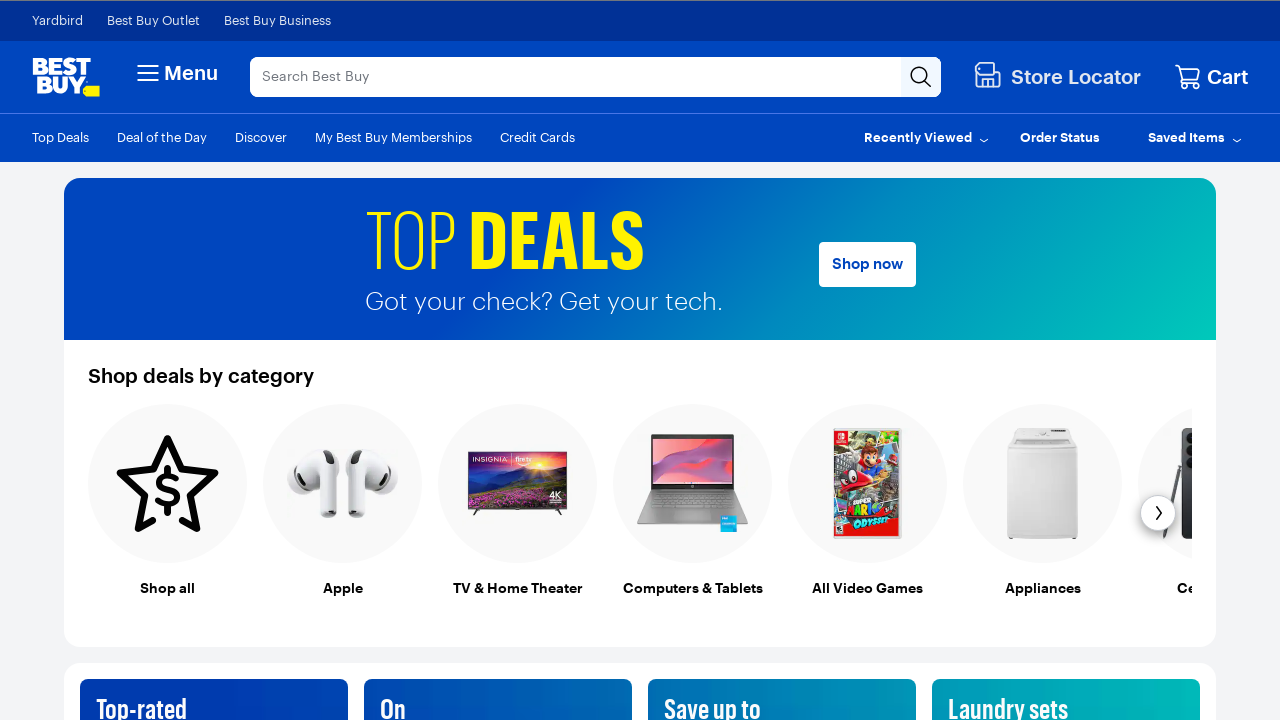

Retrieved page title: Best Buy | Official Online Store | Shop Now & Save
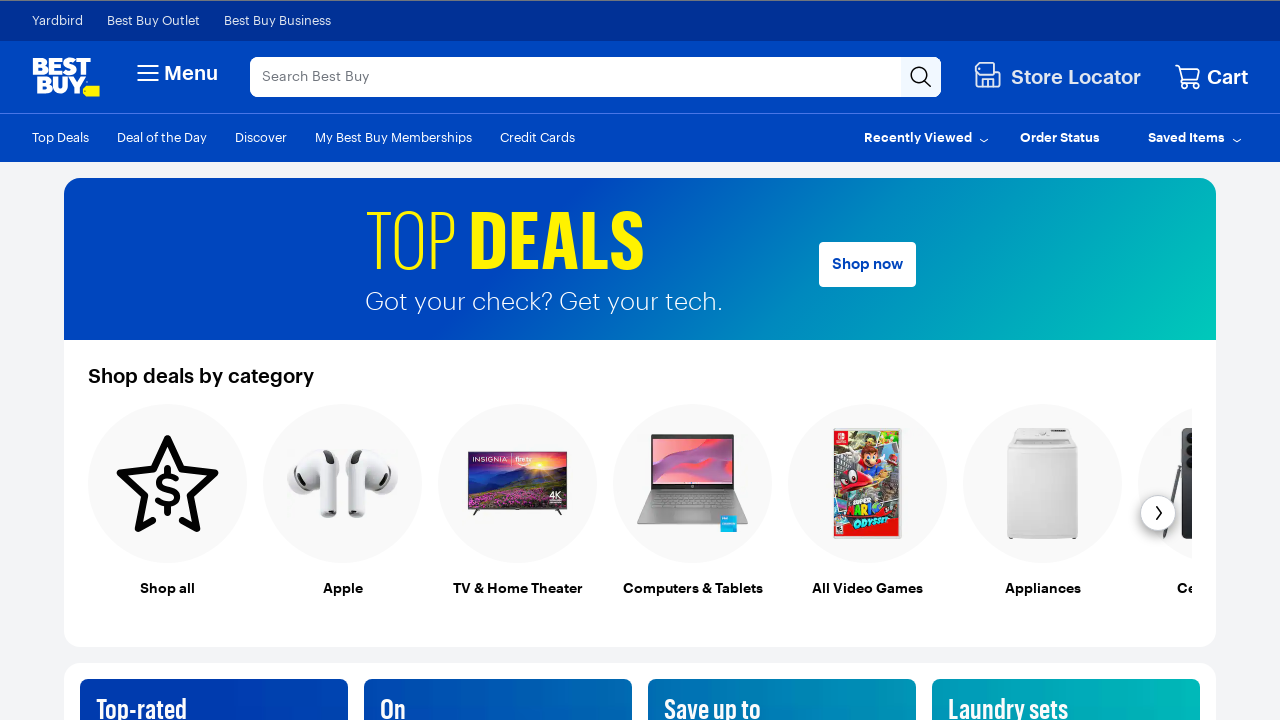

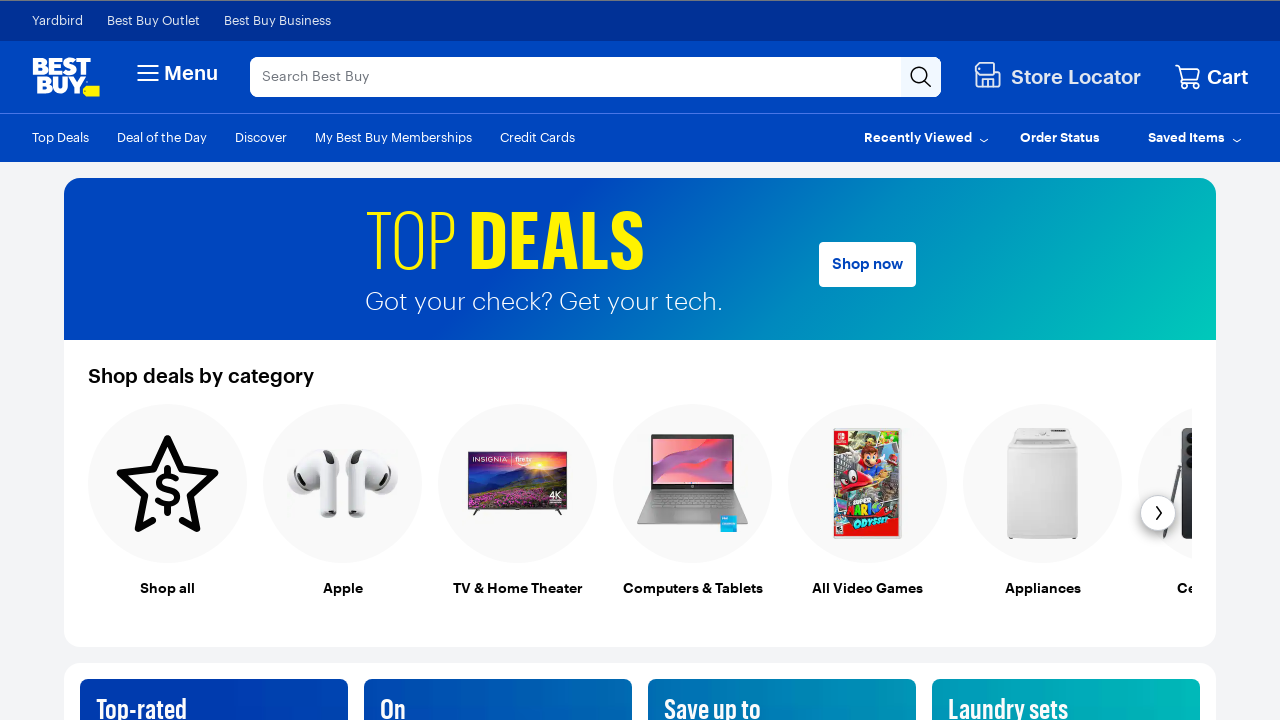